Solves a math problem by extracting a value from an element attribute, calculating the result, and submitting the form with checkboxes

Starting URL: http://suninjuly.github.io/get_attribute.html

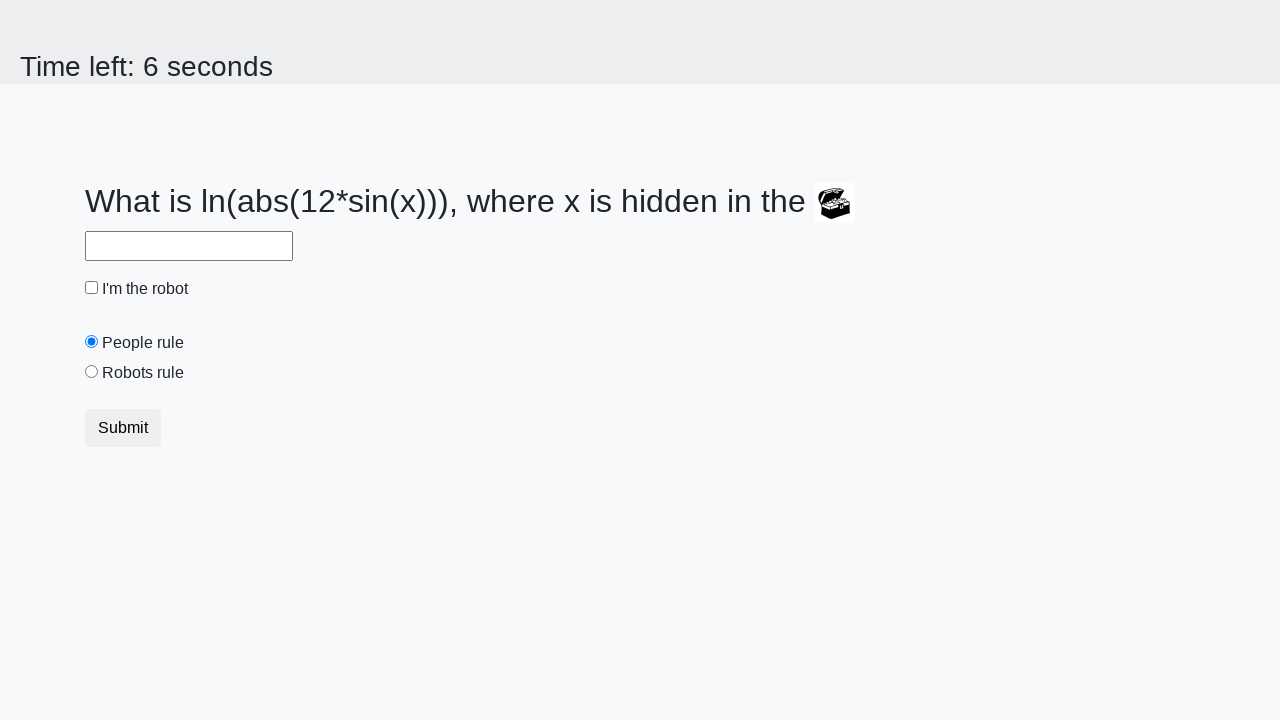

Located treasure element
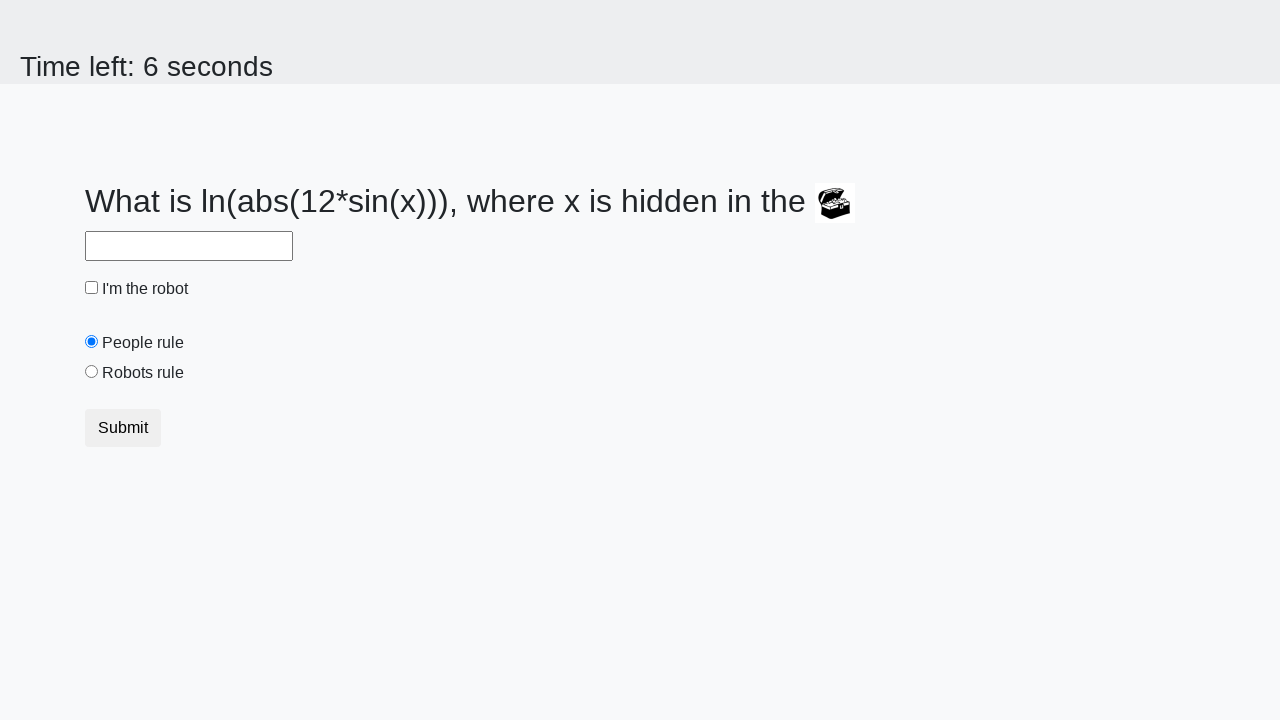

Extracted valuex attribute from treasure element
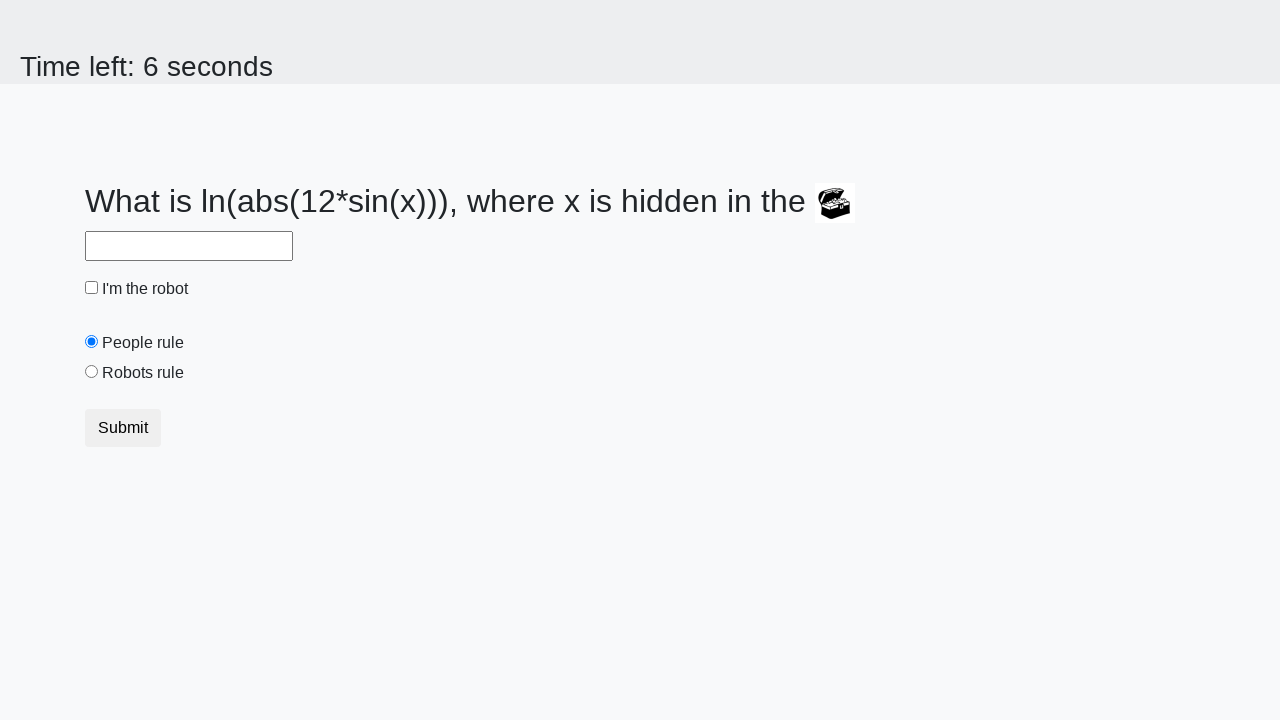

Calculated result using math formula: 1.113675094868837
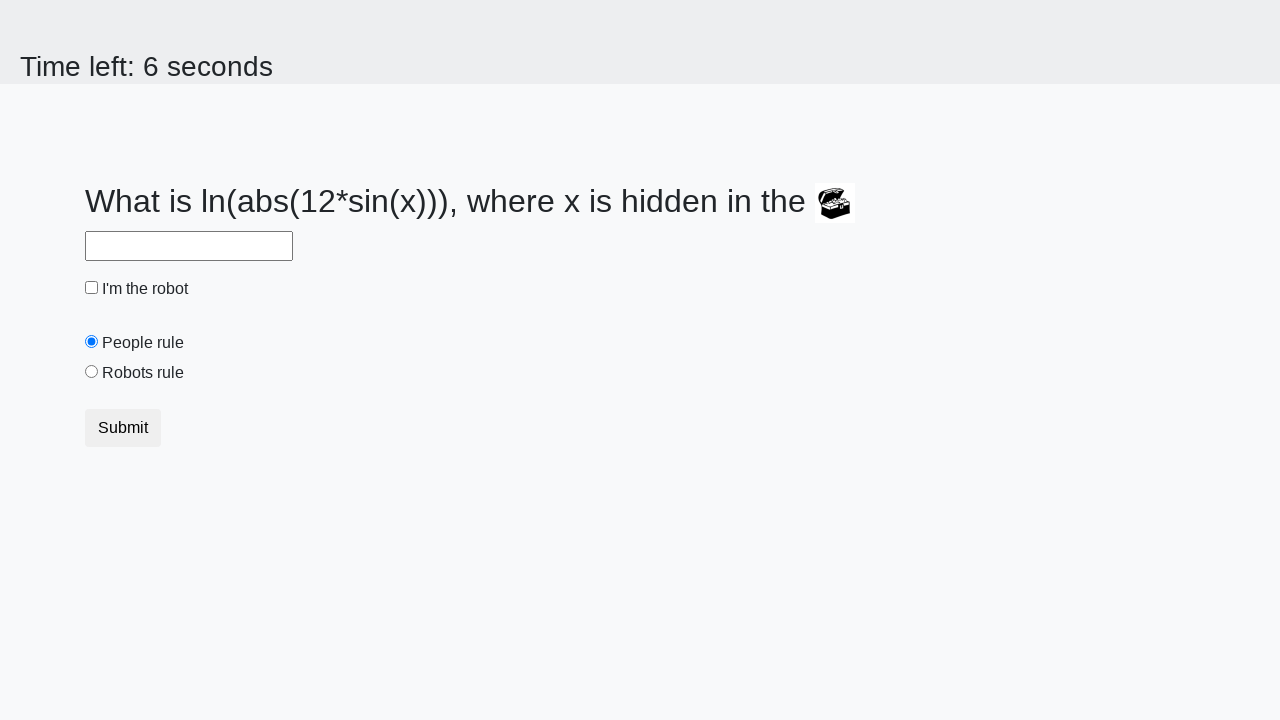

Filled answer field with calculated value on #answer
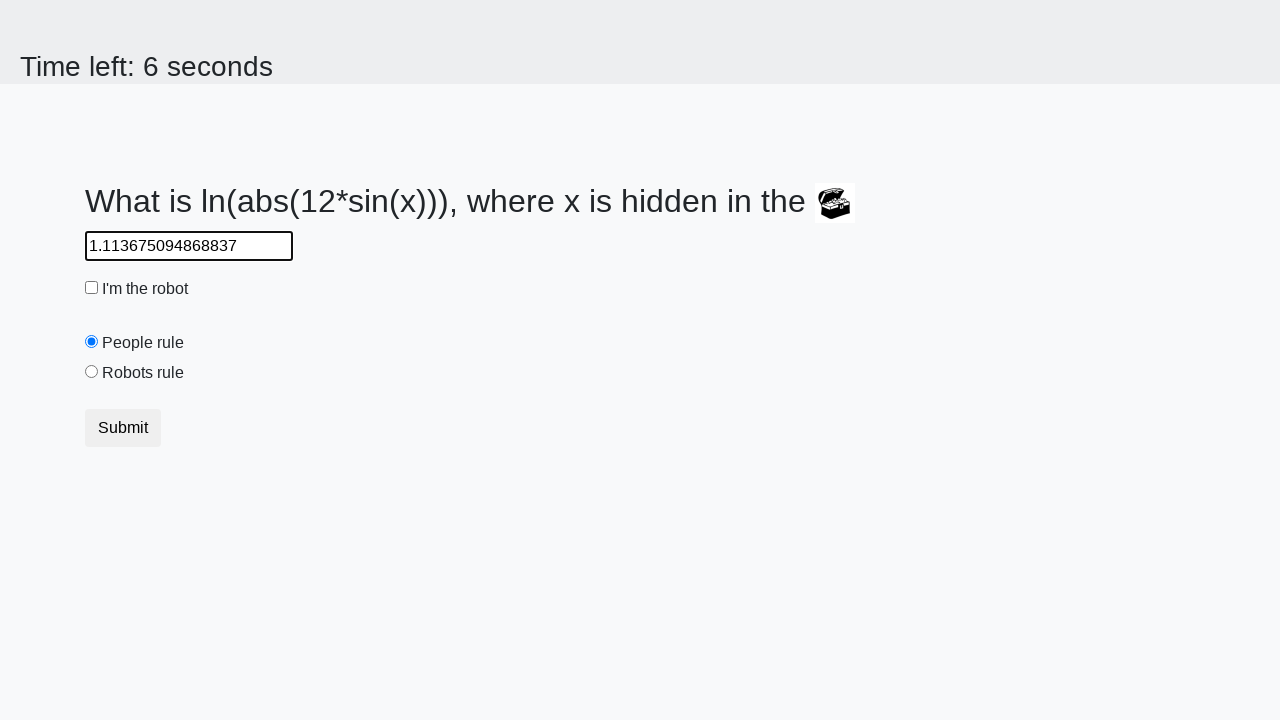

Clicked robot checkbox at (92, 288) on #robotCheckbox
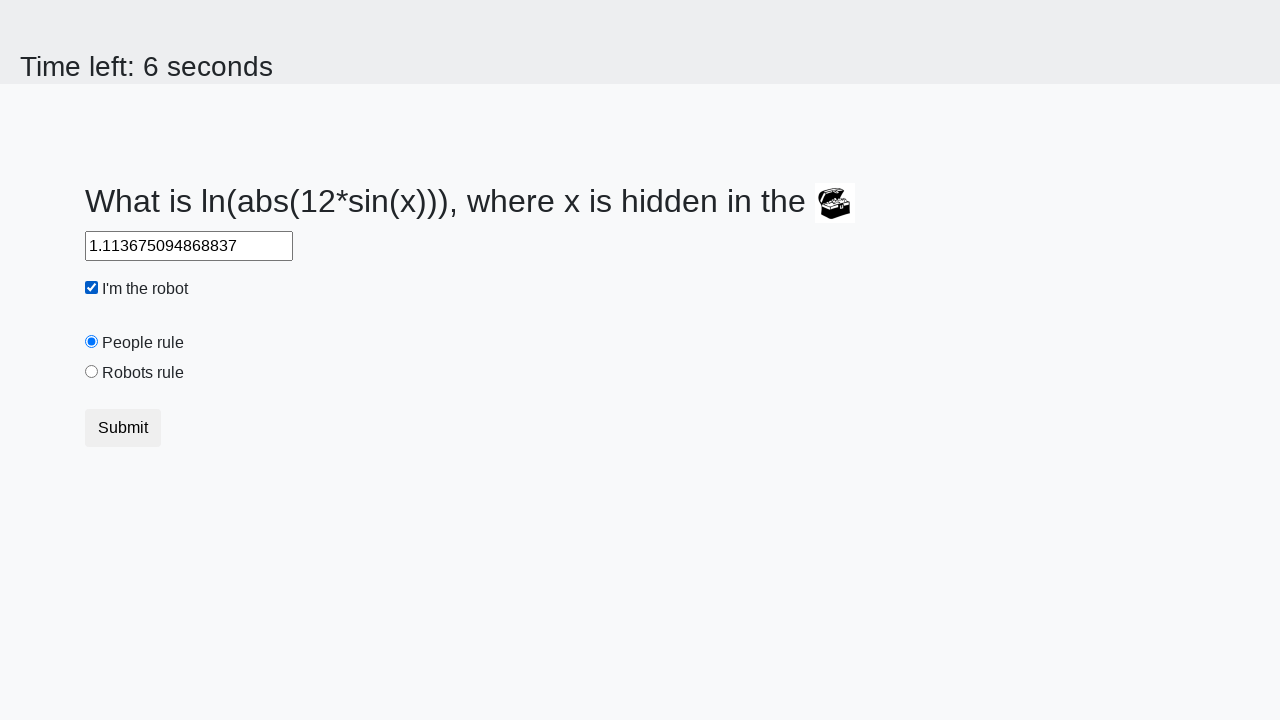

Clicked robots rule radio button at (92, 372) on #robotsRule
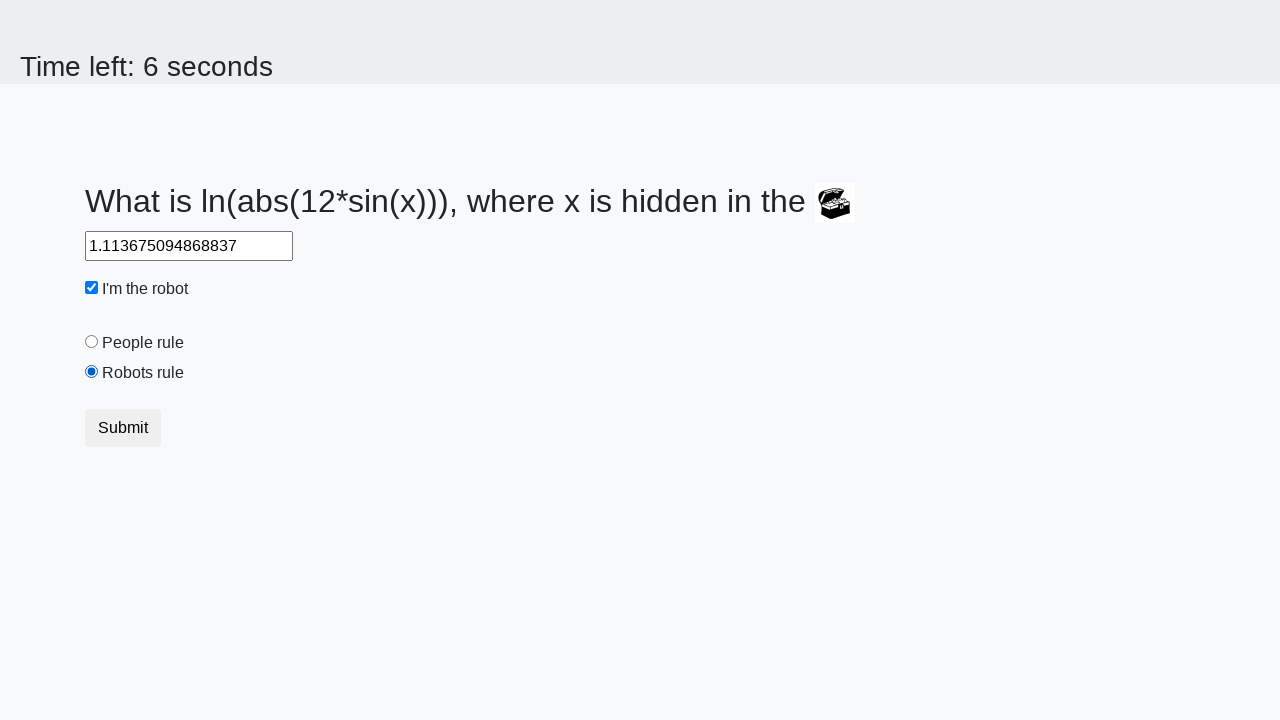

Clicked submit button at (123, 428) on button.btn
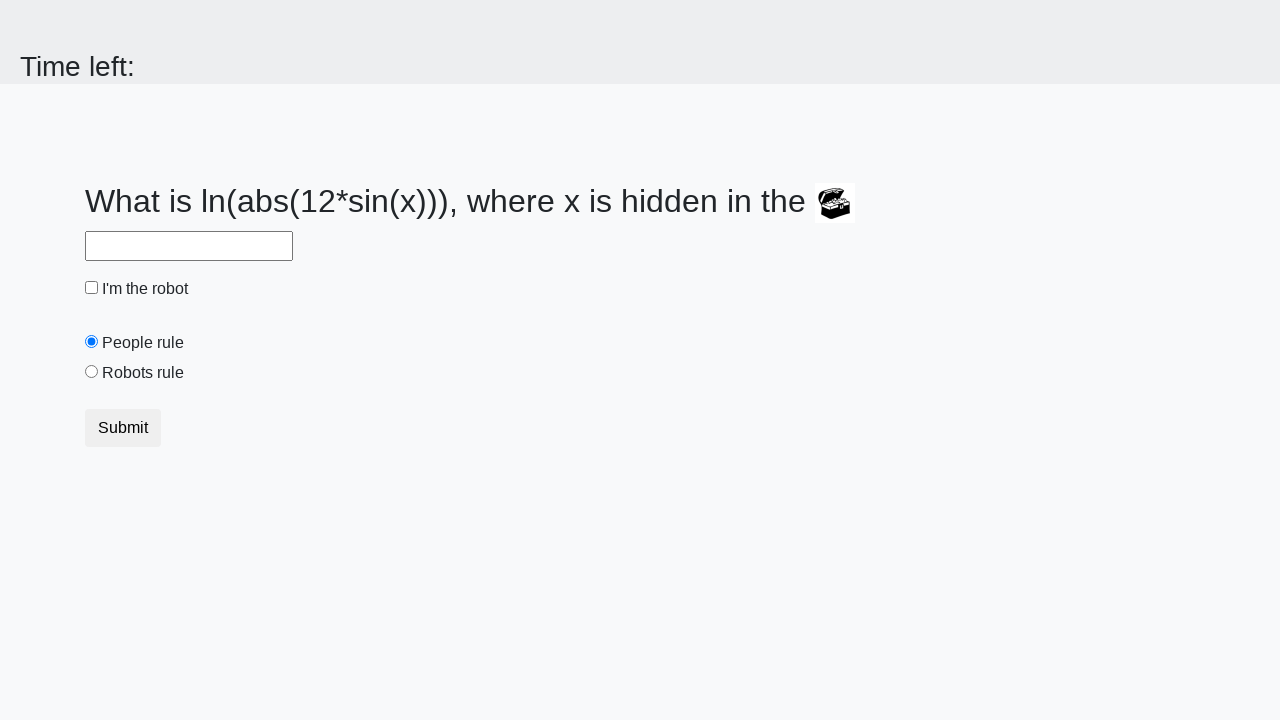

Waited 1 second for alert
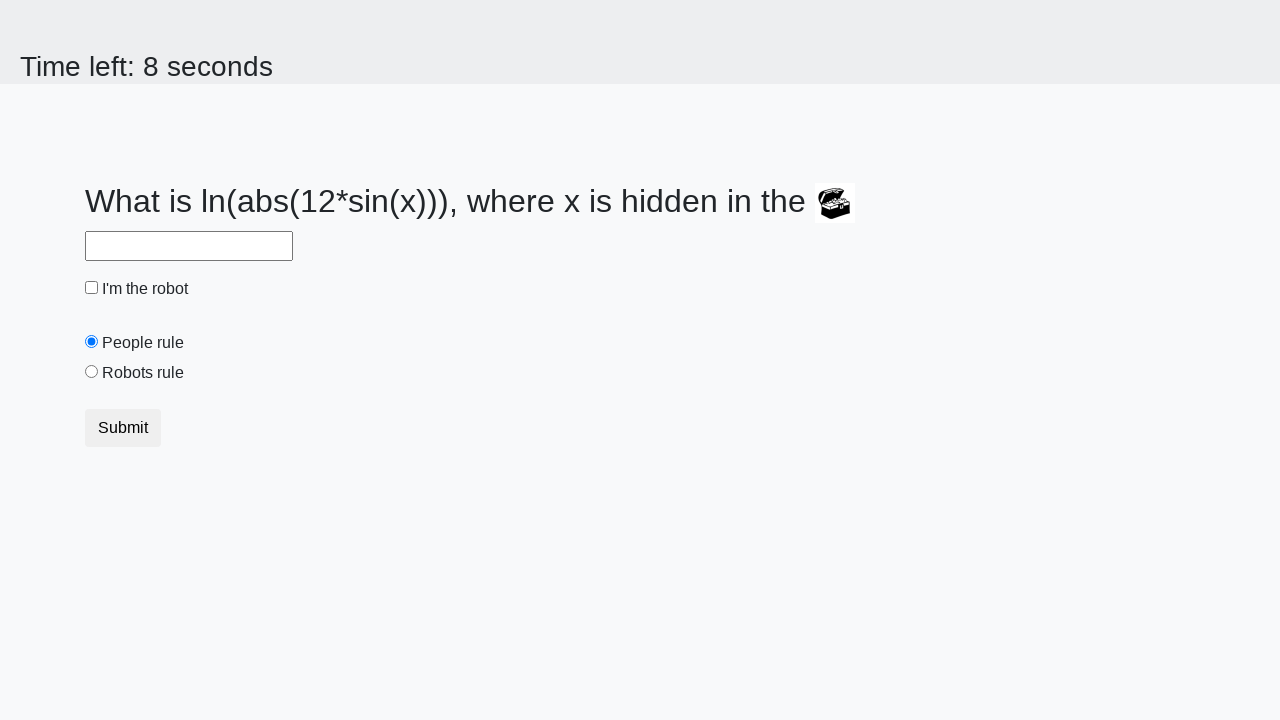

Accepted alert dialog
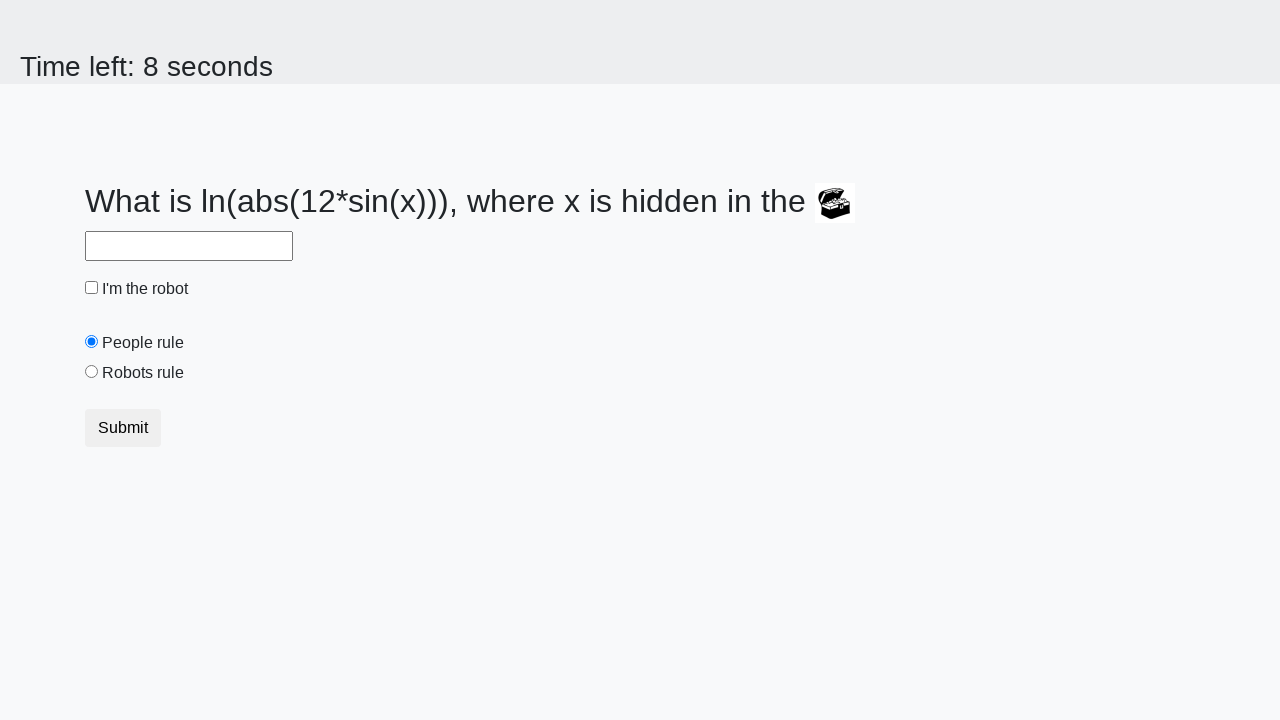

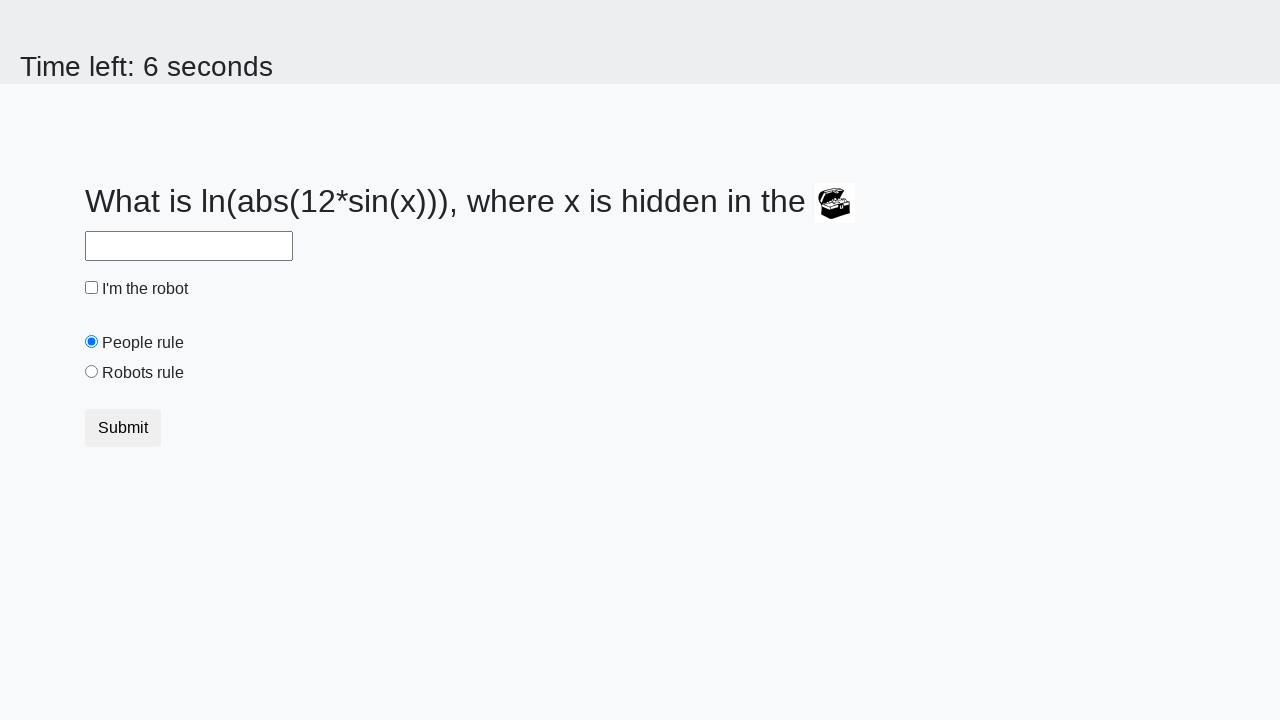